Calculates the sum of two numbers displayed on the page, selects the result from a dropdown menu, and submits the form

Starting URL: http://suninjuly.github.io/selects1.html

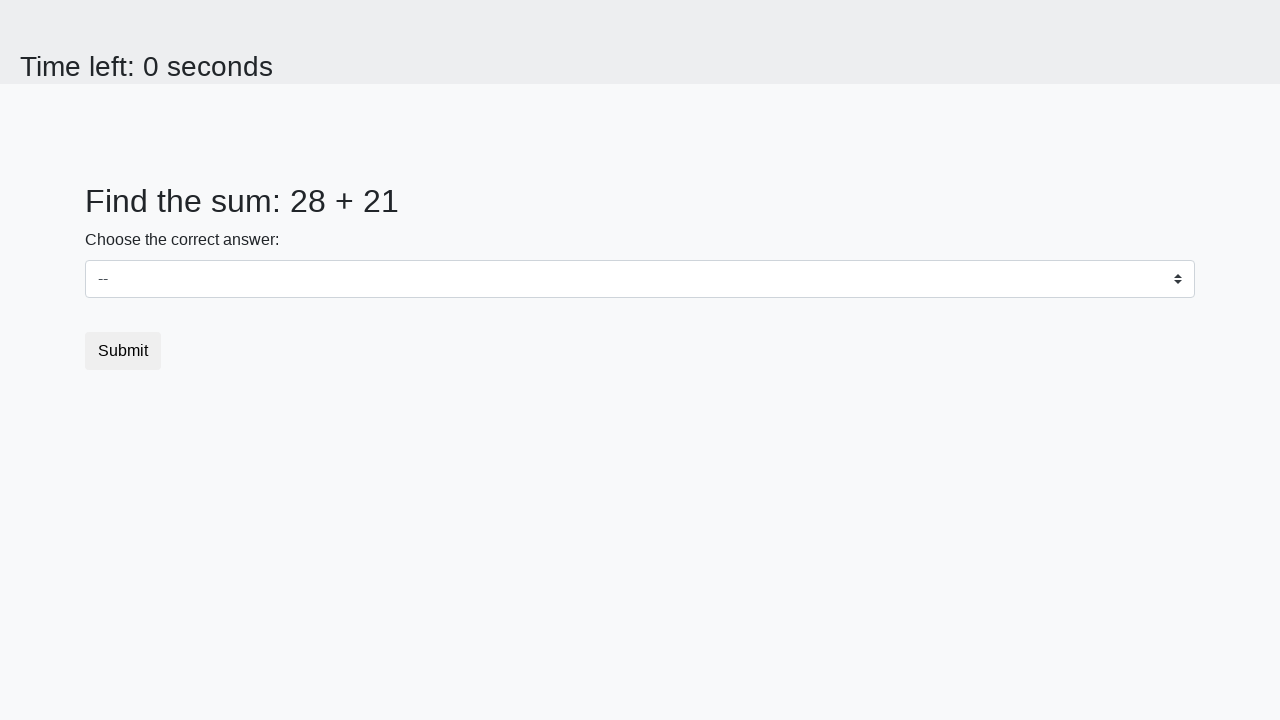

Retrieved first number from page
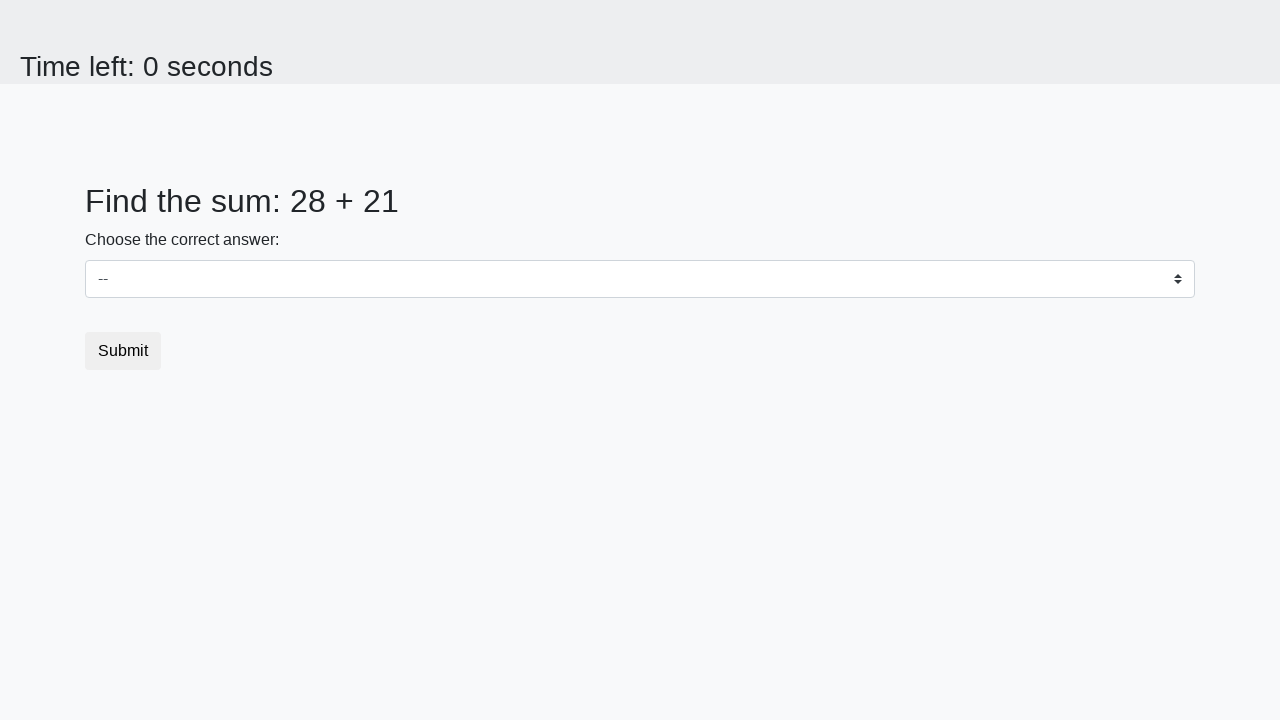

Retrieved second number from page
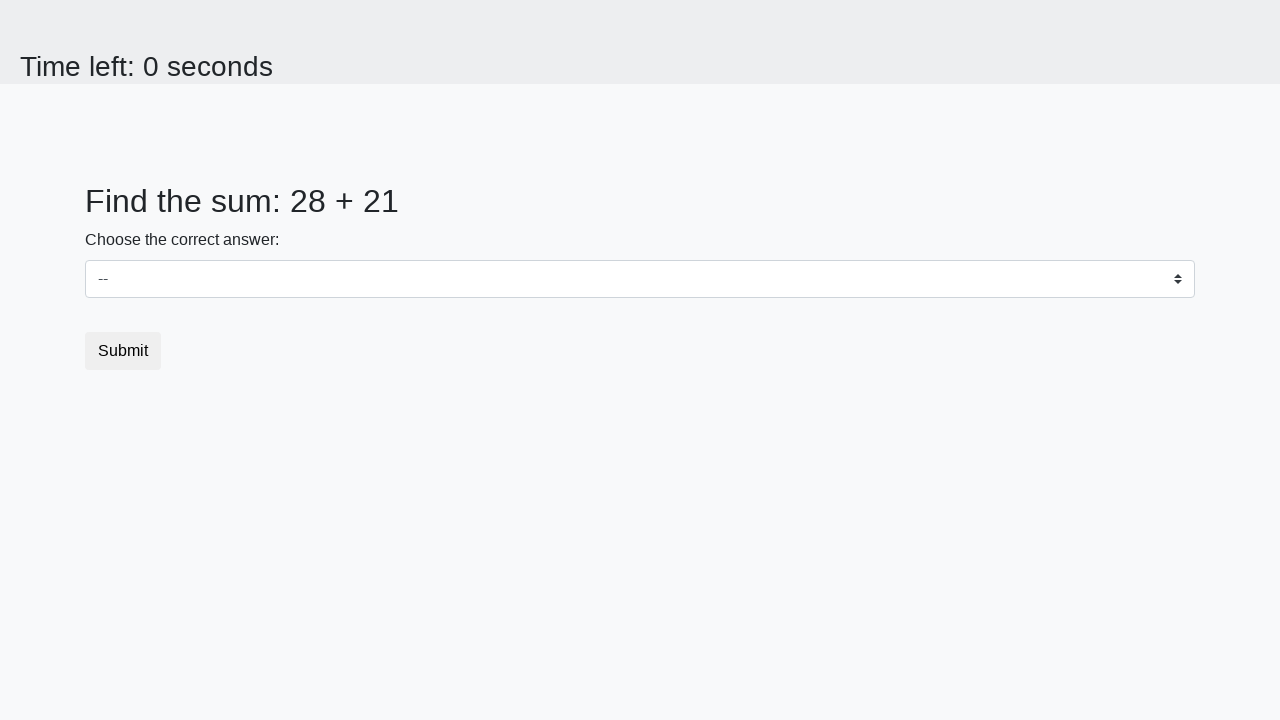

Calculated sum of 28 + 21 = 49
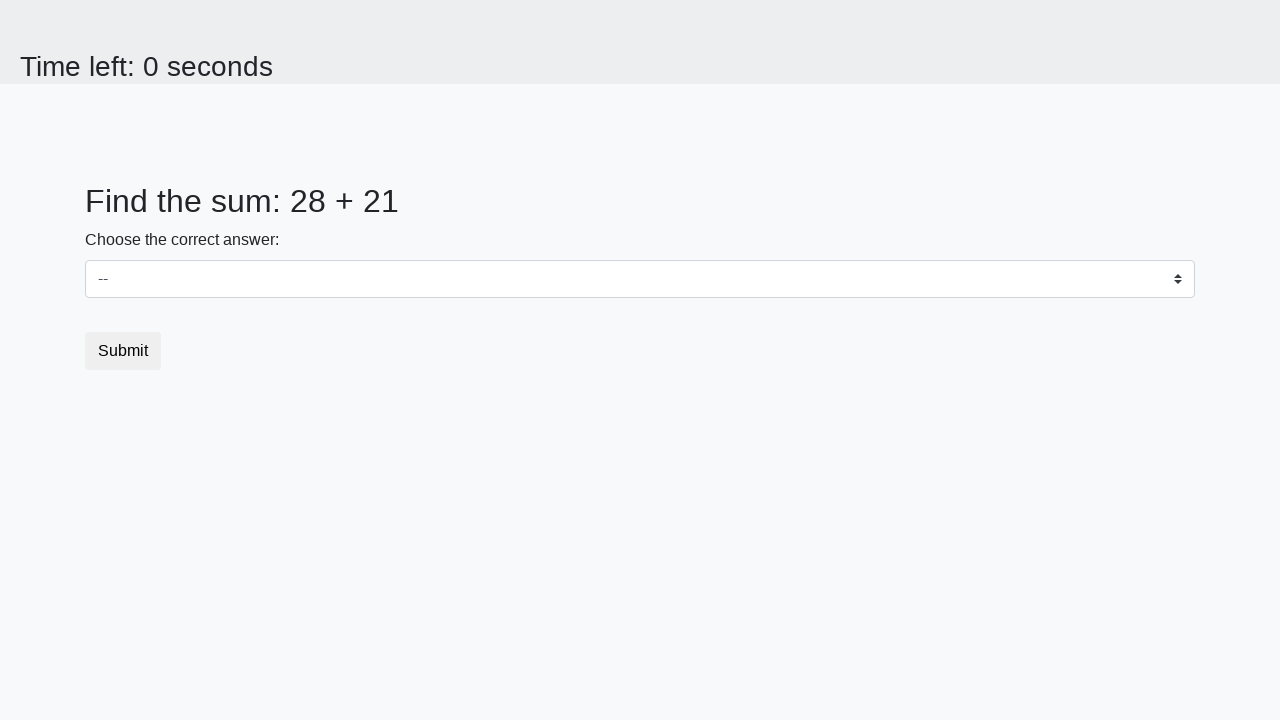

Selected 49 from dropdown menu on select
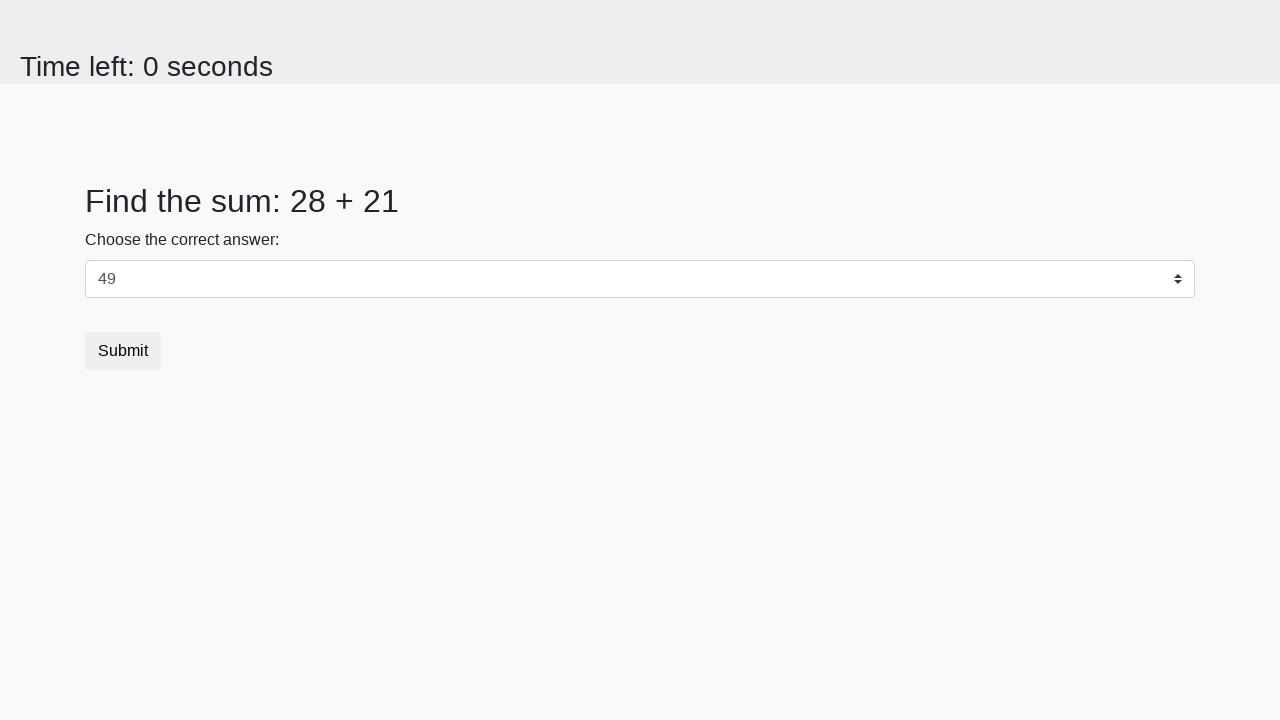

Clicked submit button to submit form at (123, 351) on .btn-default
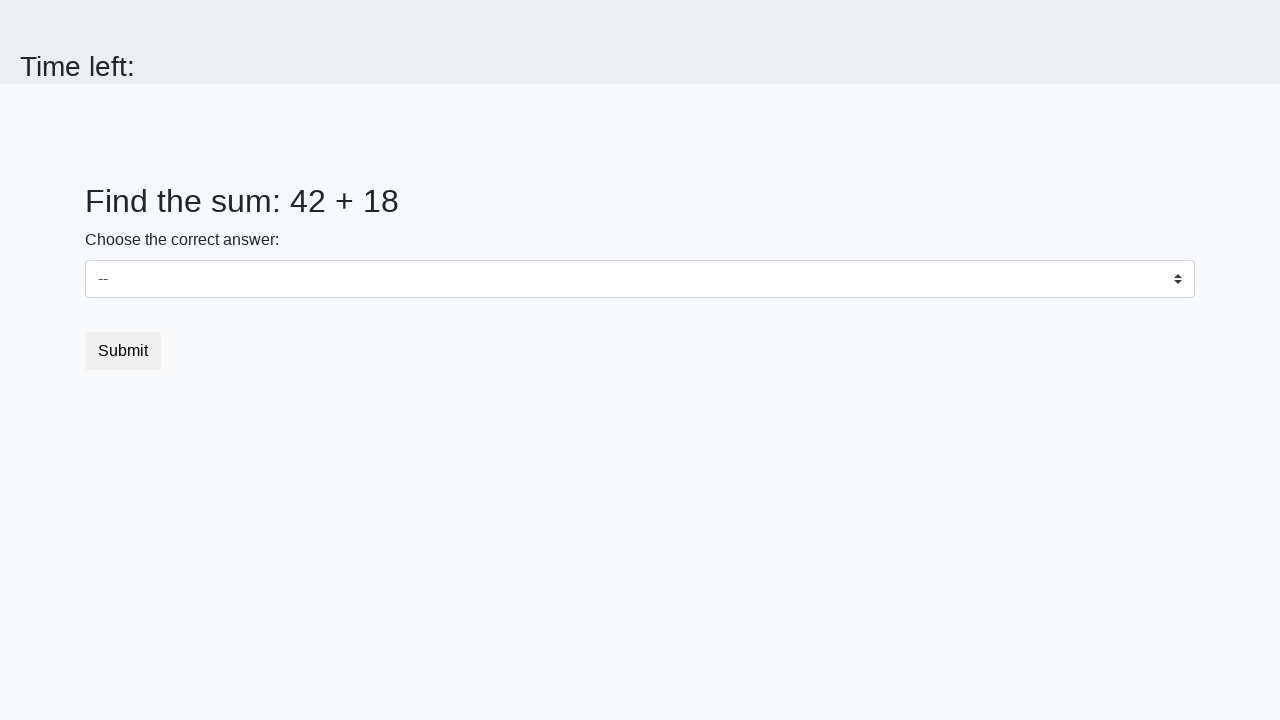

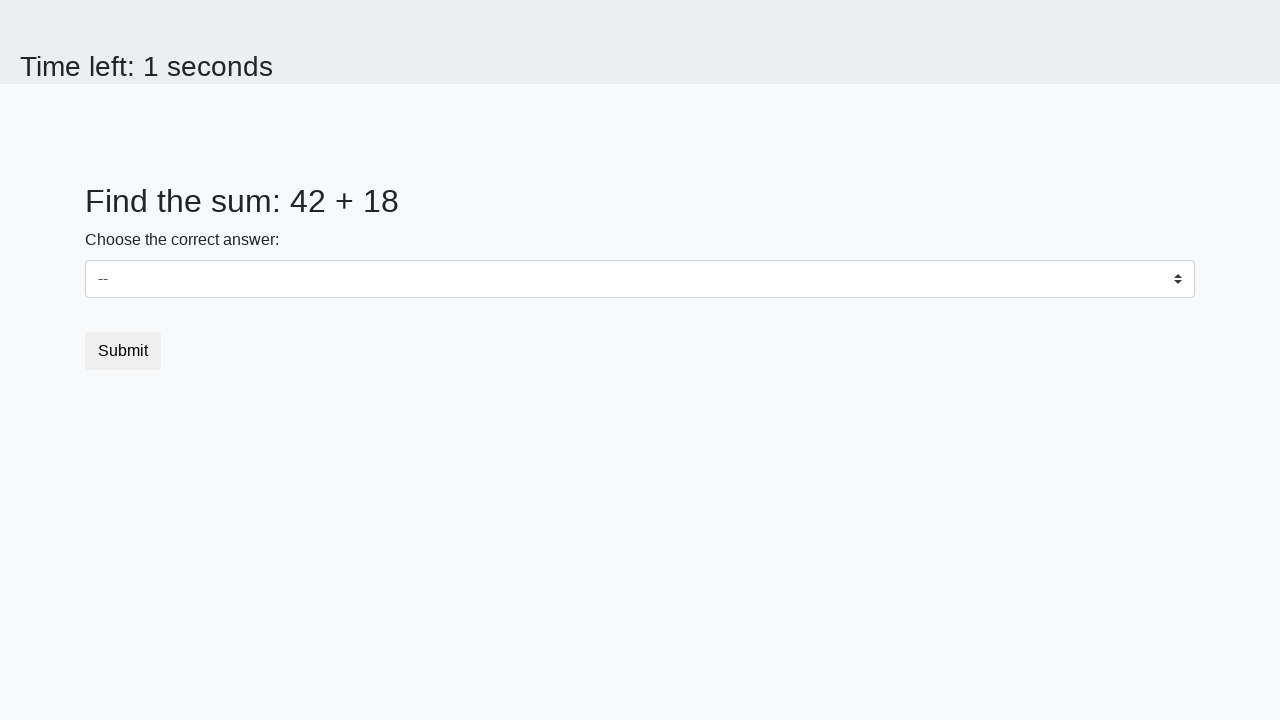